Tests dynamic controls functionality by clicking a toggle button, waiting for a checkbox to disappear, clicking again, and waiting for it to reappear.

Starting URL: https://v1.training-support.net/selenium/dynamic-controls

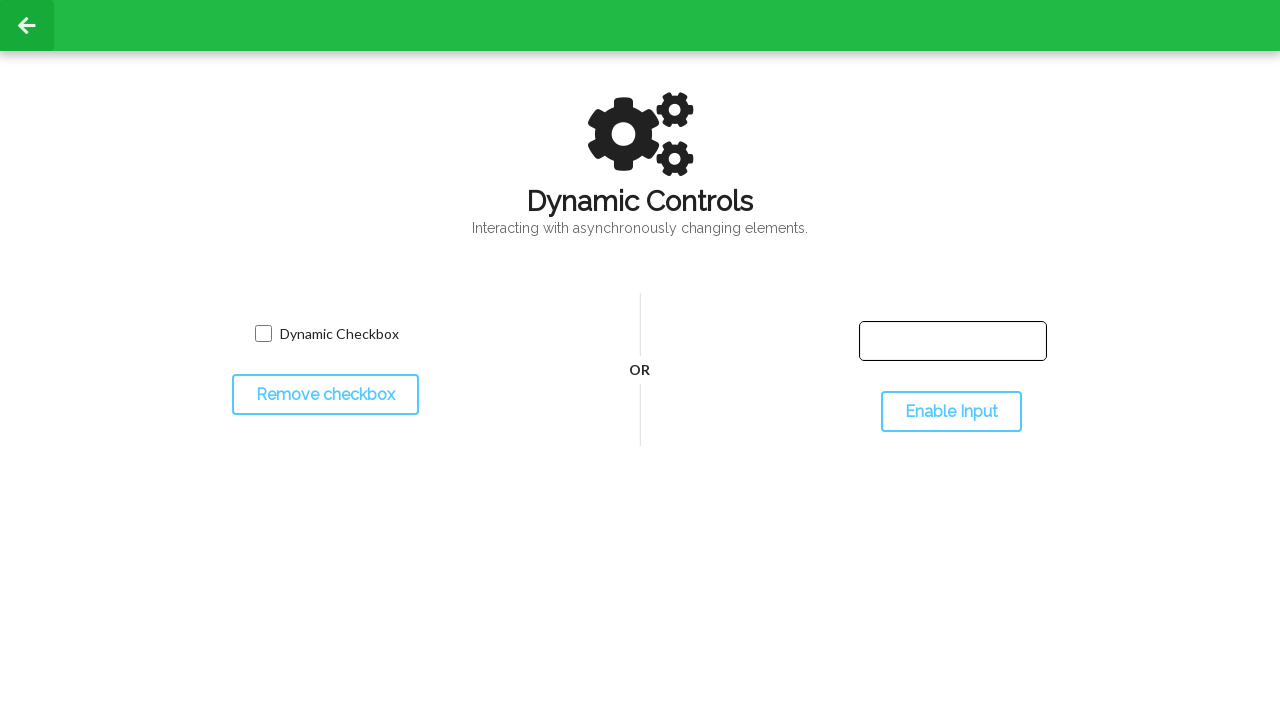

Clicked toggle button to hide checkbox at (325, 395) on #toggleCheckbox
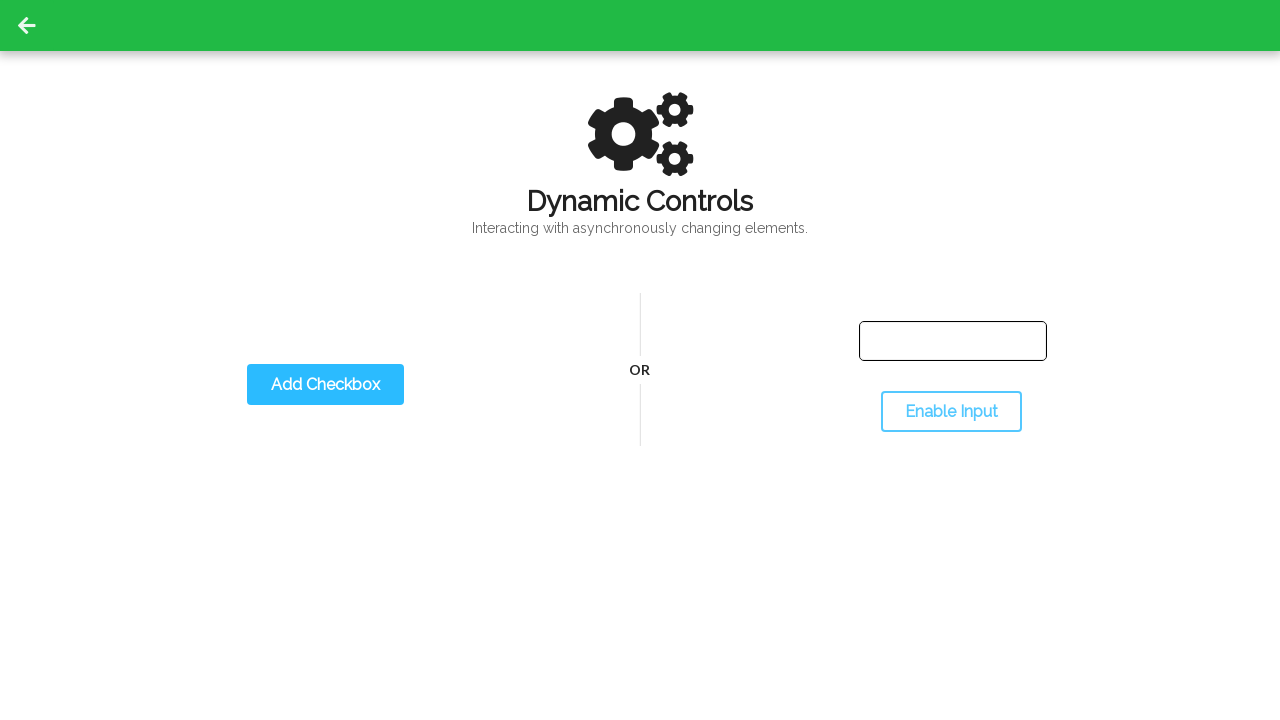

Waited for dynamic checkbox to disappear
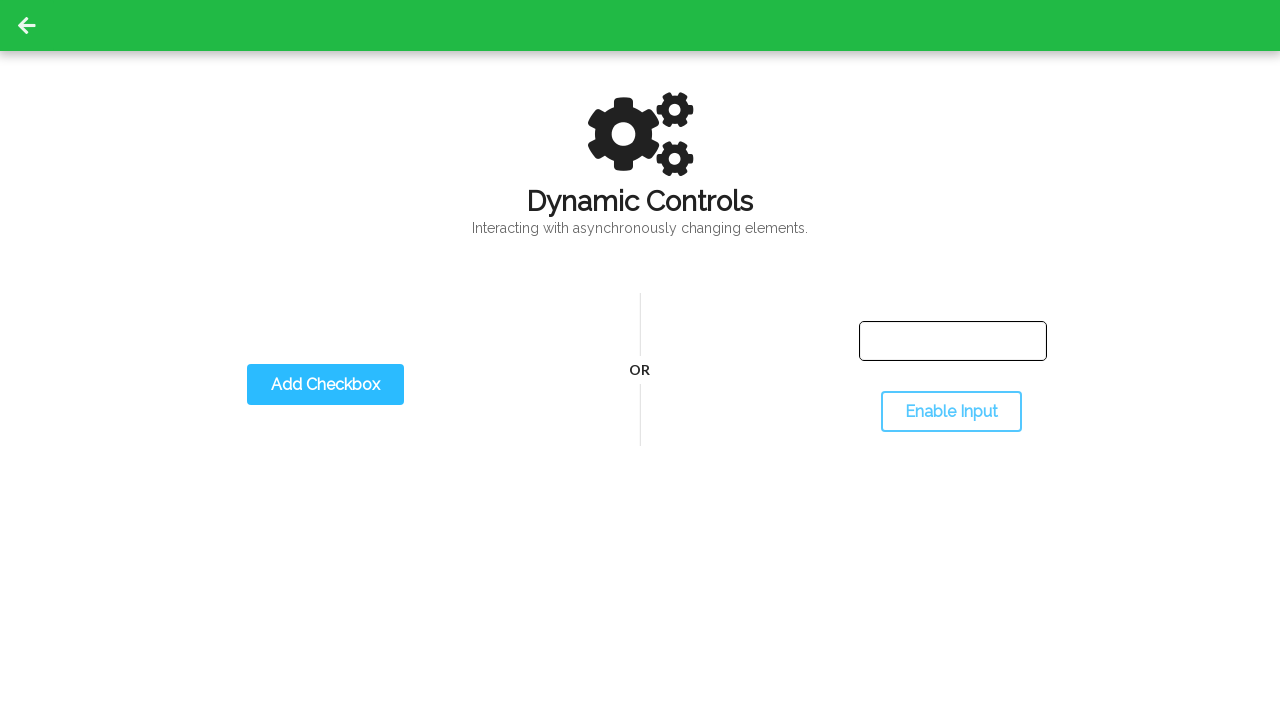

Located the dynamic checkbox element
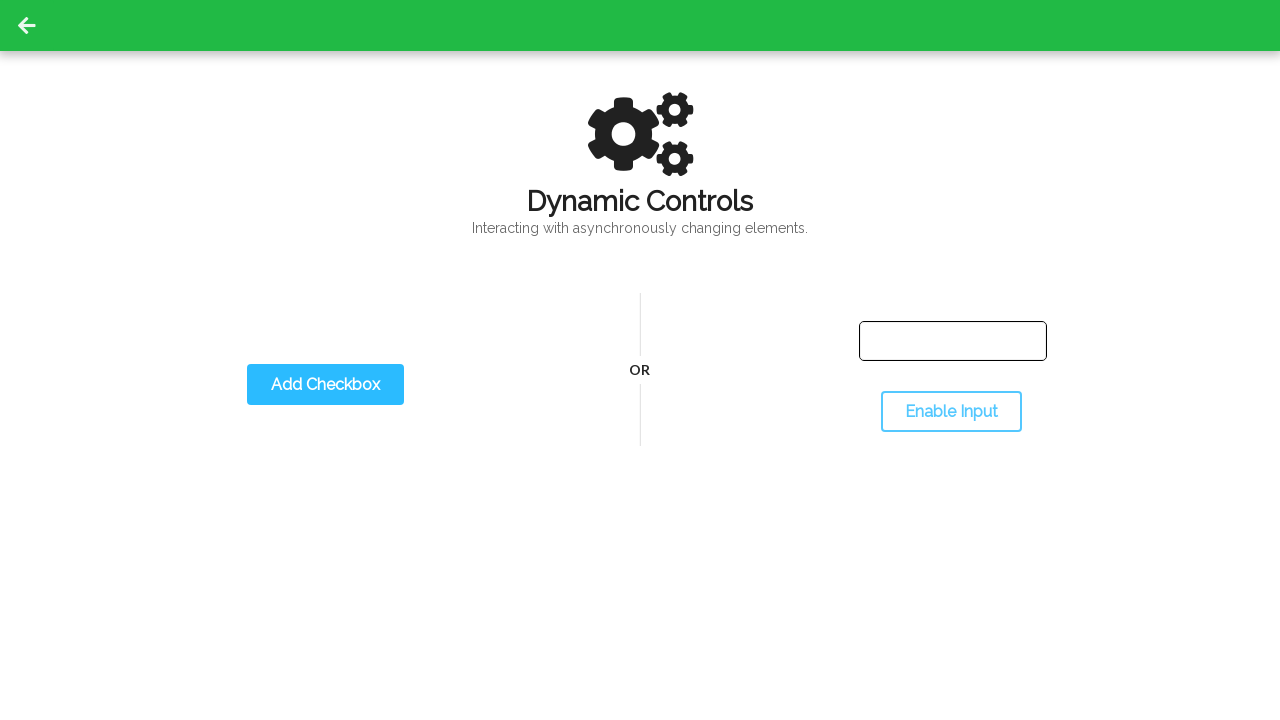

Verified checkbox is not visible
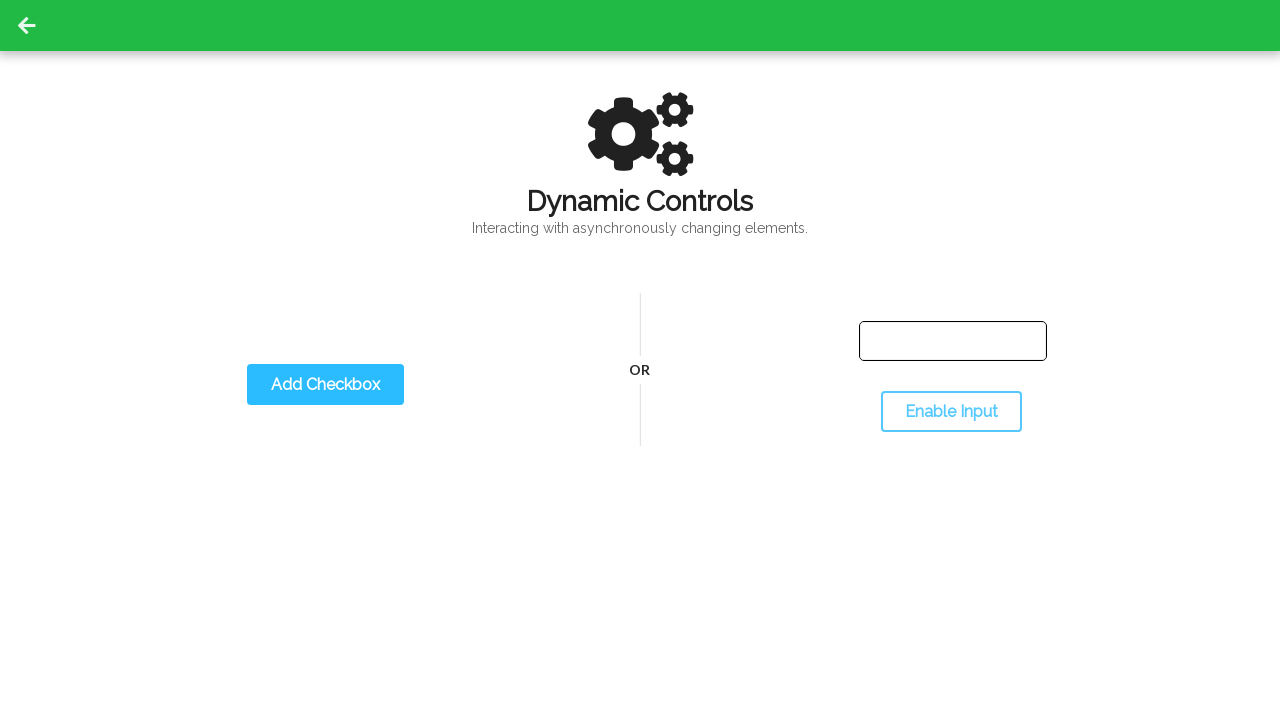

Clicked toggle button again to show checkbox at (325, 385) on #toggleCheckbox
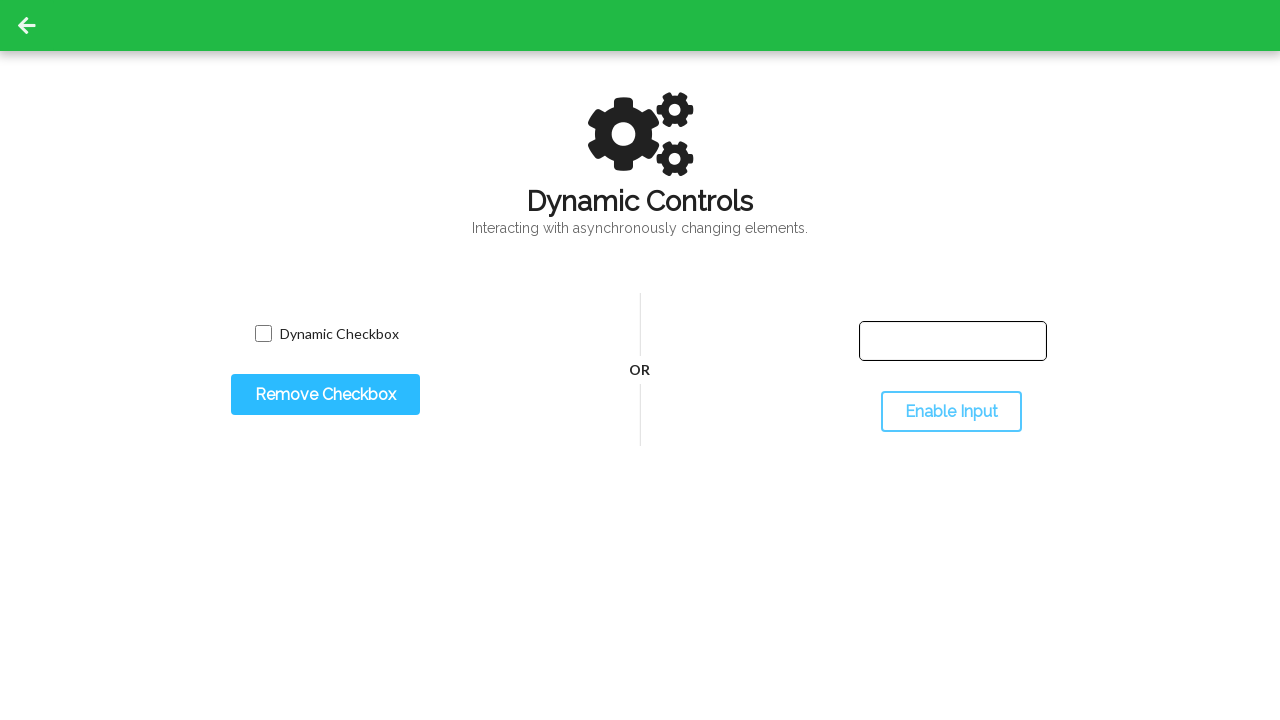

Waited for dynamic checkbox to reappear
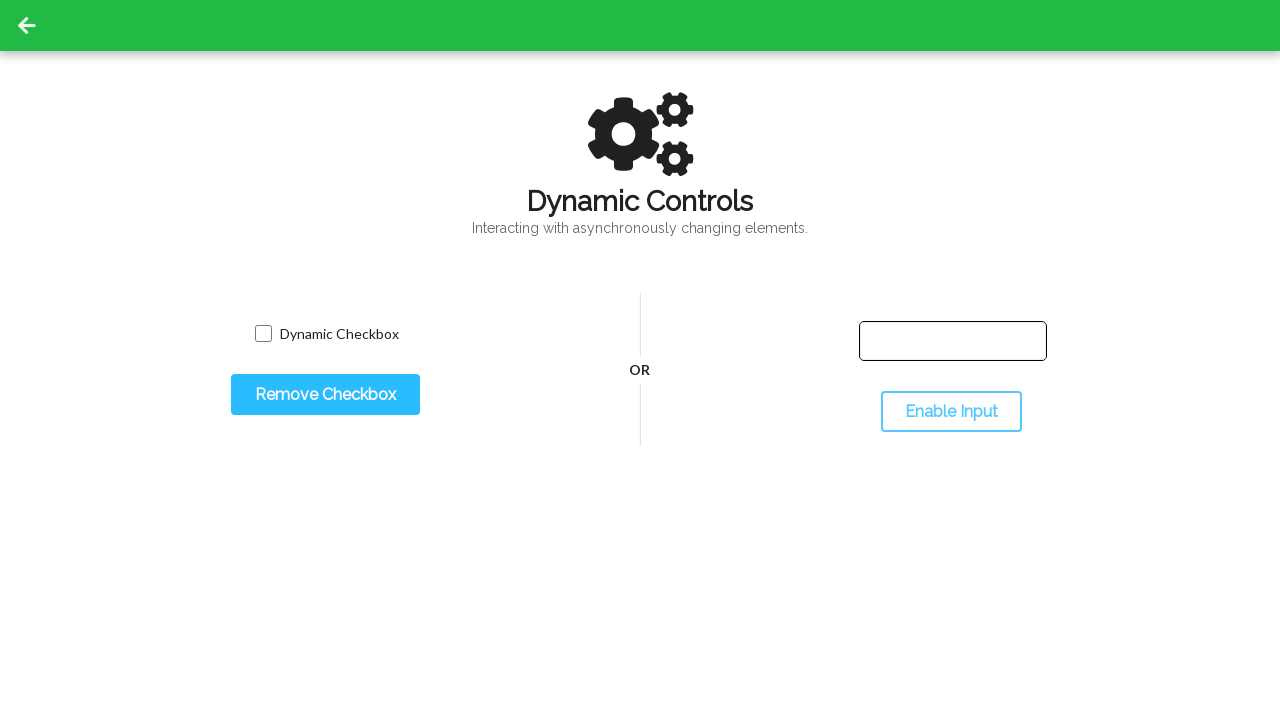

Verified checkbox is now visible
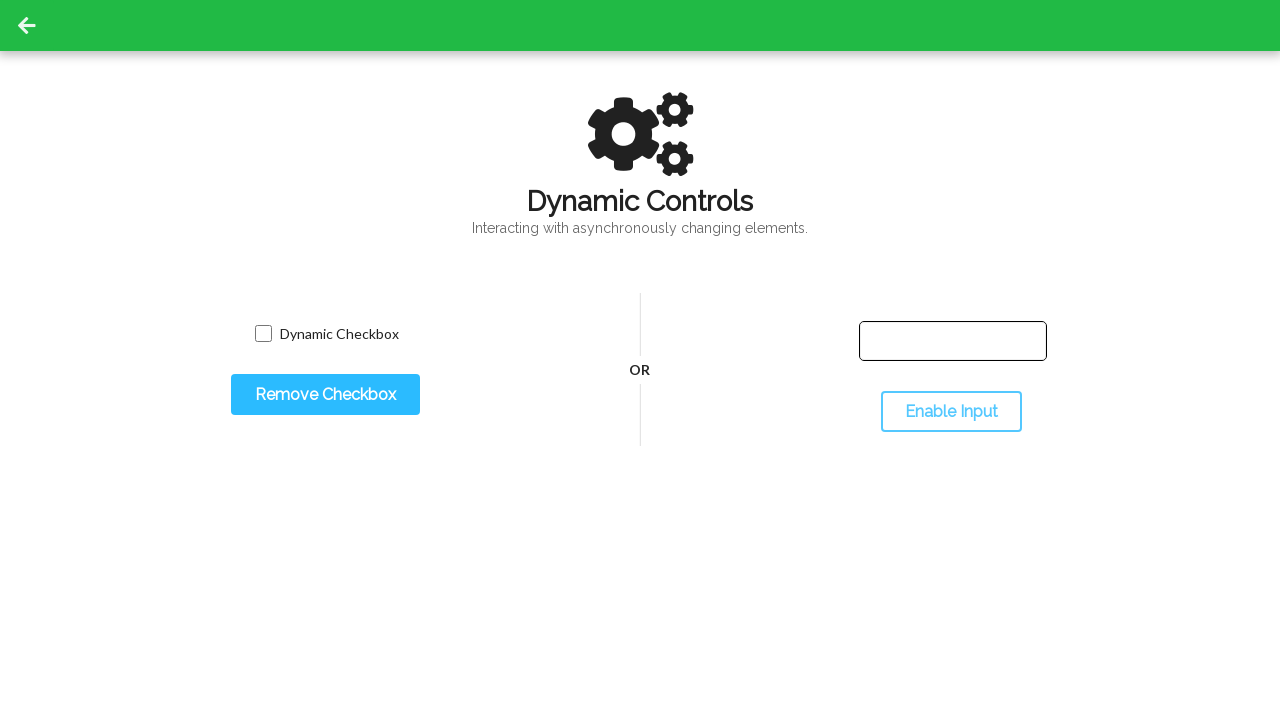

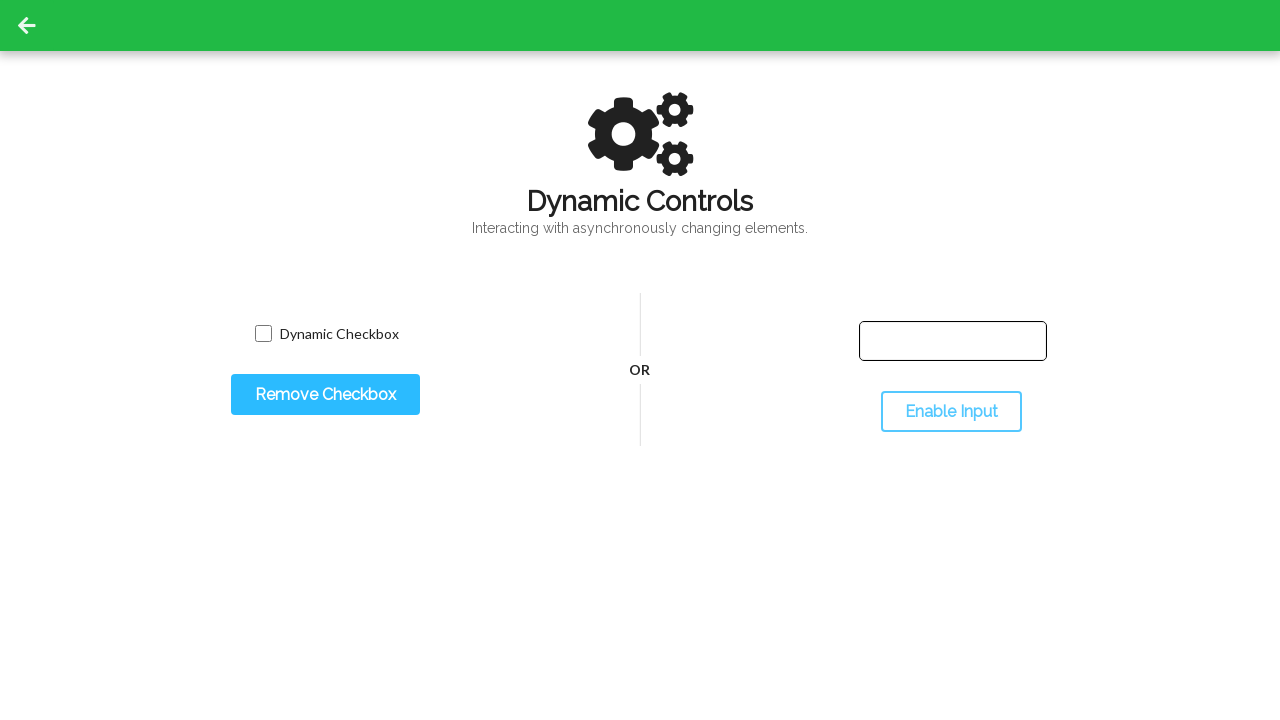